Tests a hello page form by entering a username and clicking a button to verify a greeting message is displayed

Starting URL: https://safatelli.github.io/tp-test-logiciel/assets/hello.html

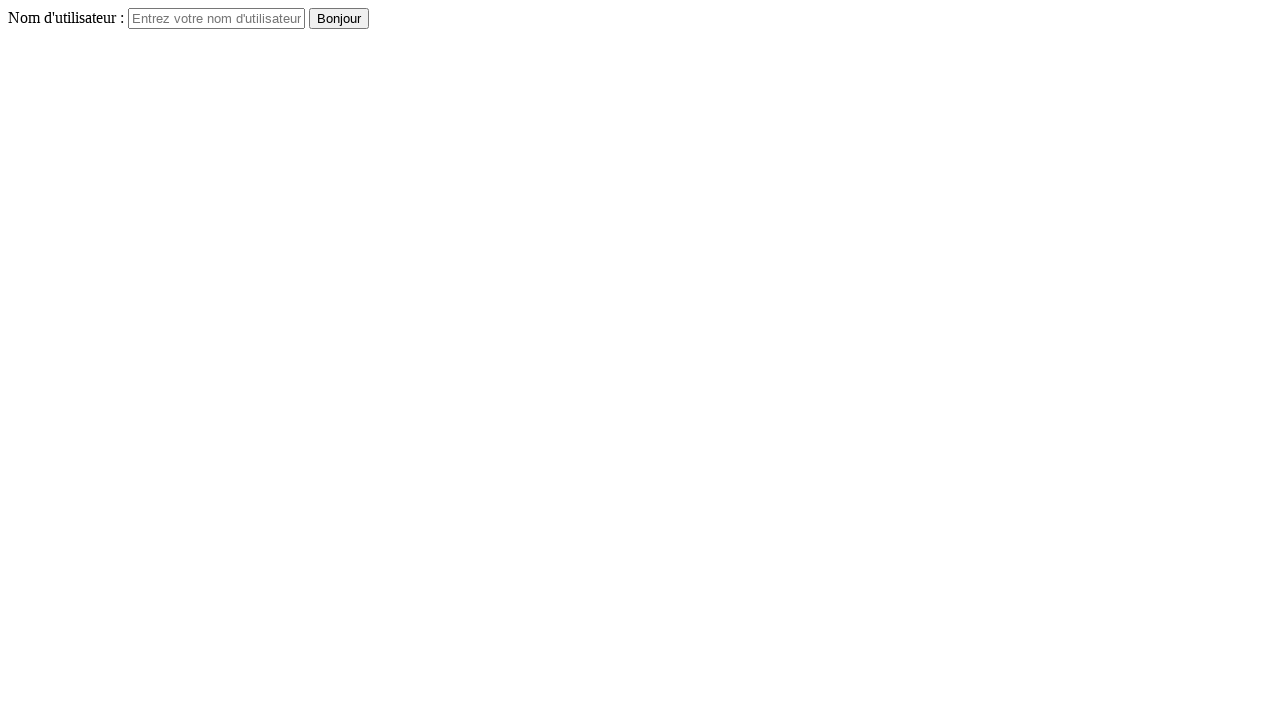

Clicked on the username input field at (216, 18) on #username
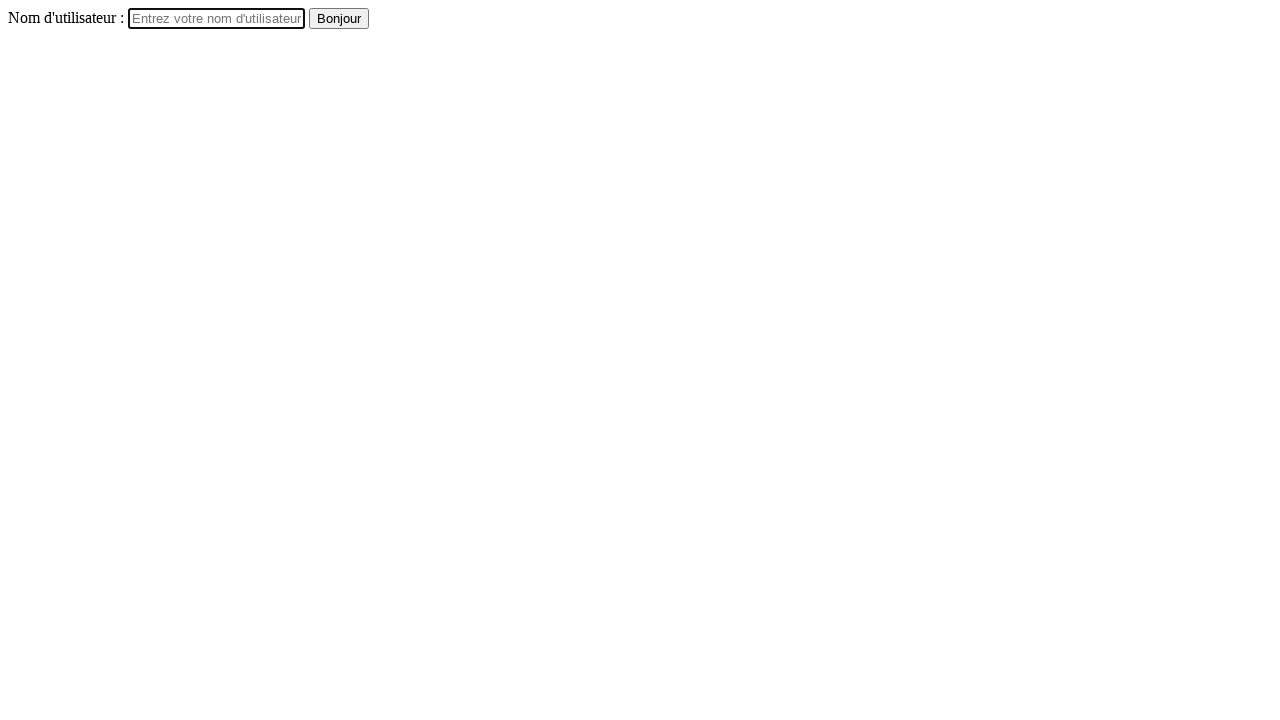

Entered username 'Maria_Rodriguez' into the username field on #username
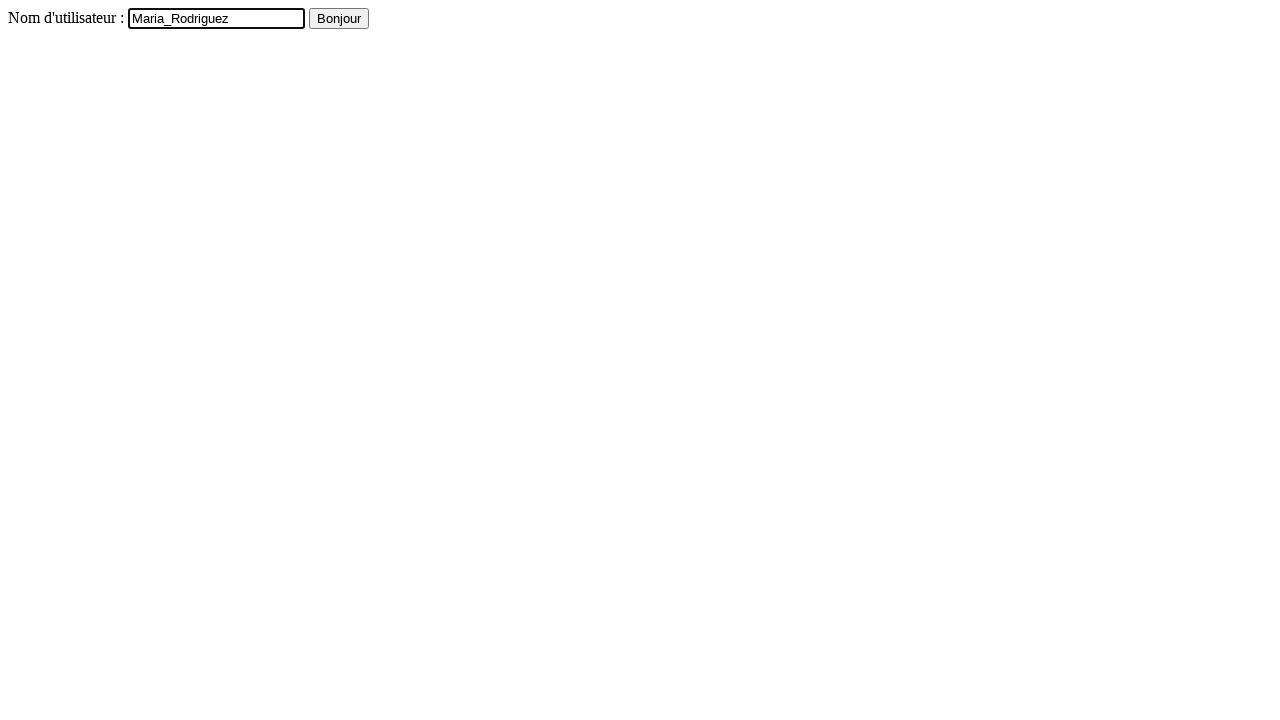

Clicked the submit button at (339, 18) on button
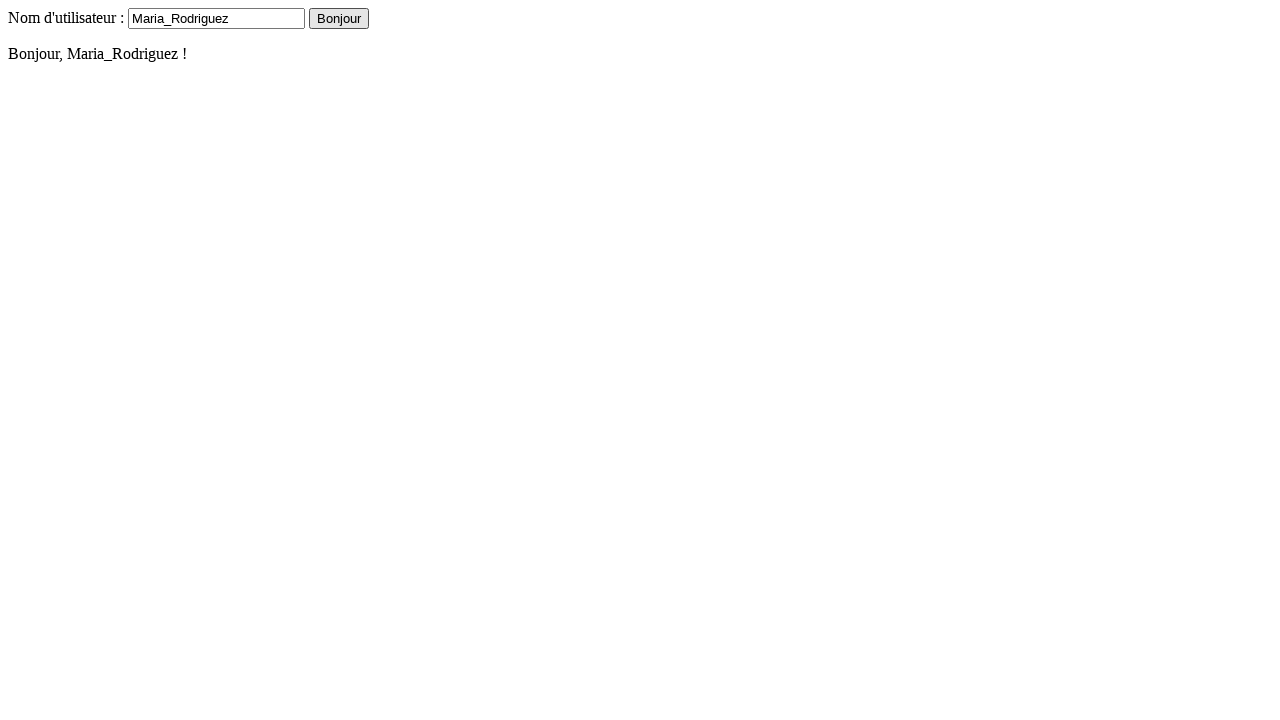

Greeting message element loaded and is visible
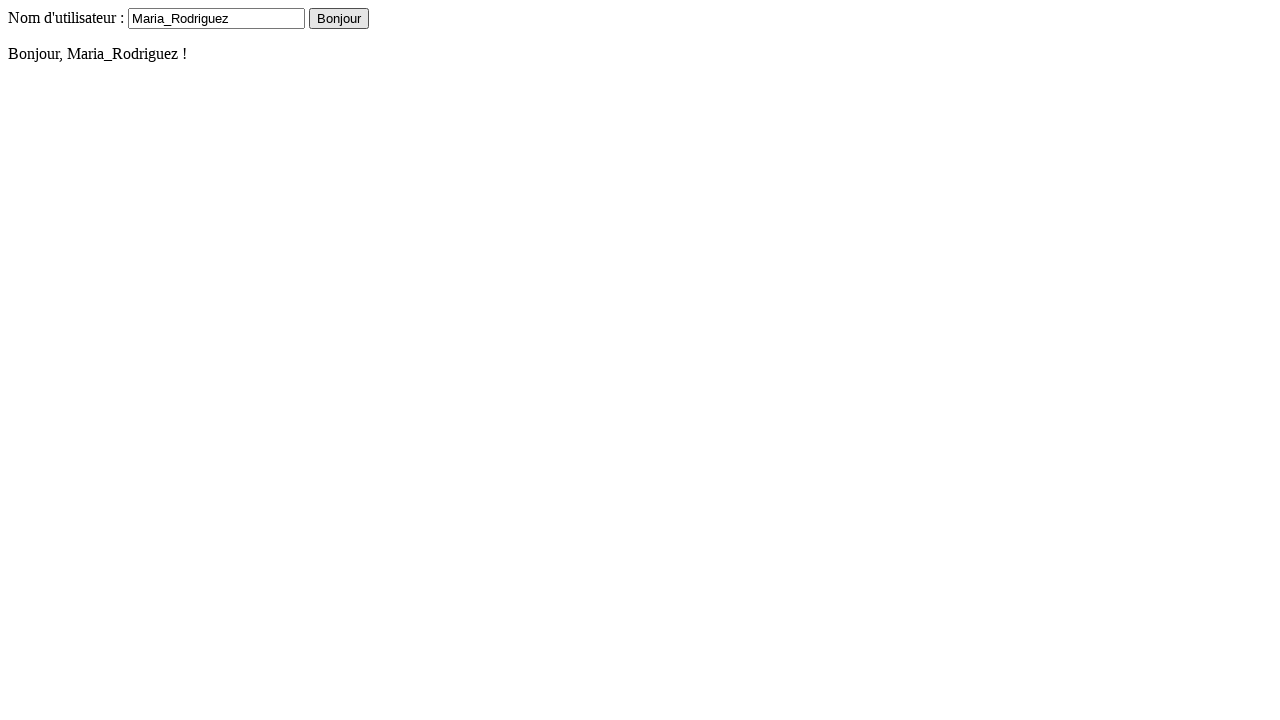

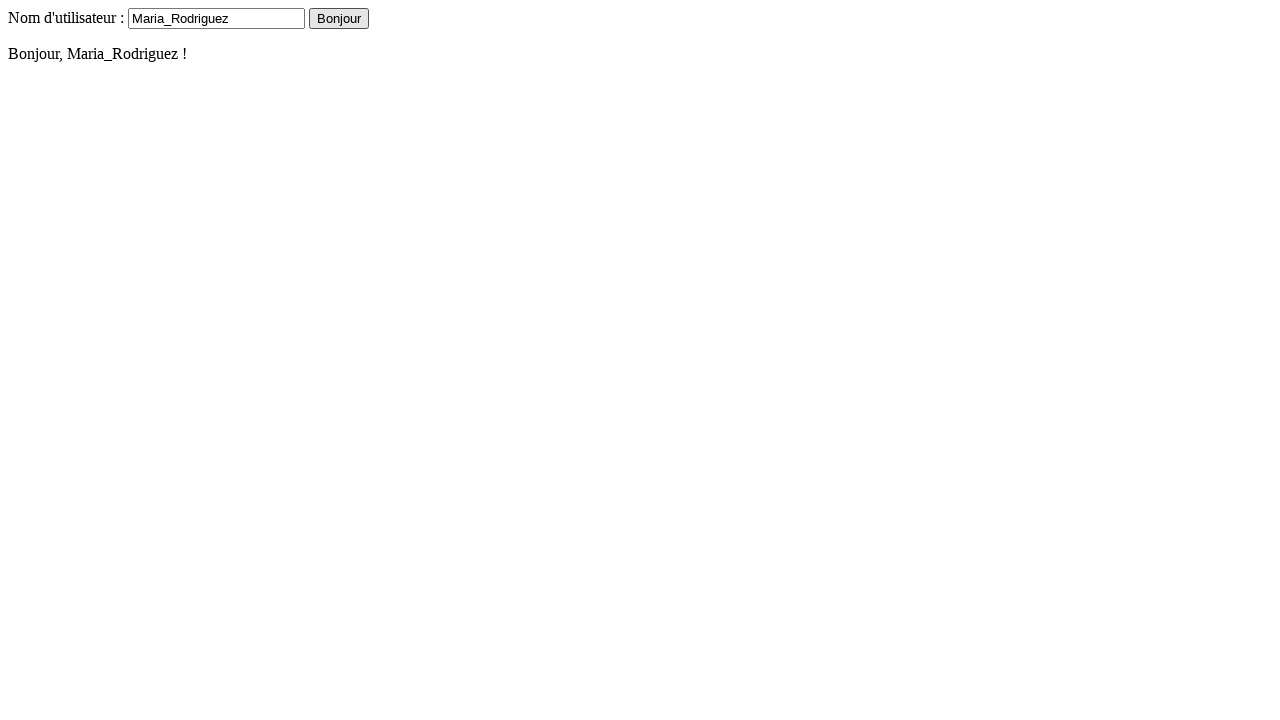